Tests table sorting by clicking the Email column header and verifying the email values are sorted in ascending alphabetical order.

Starting URL: http://the-internet.herokuapp.com/tables

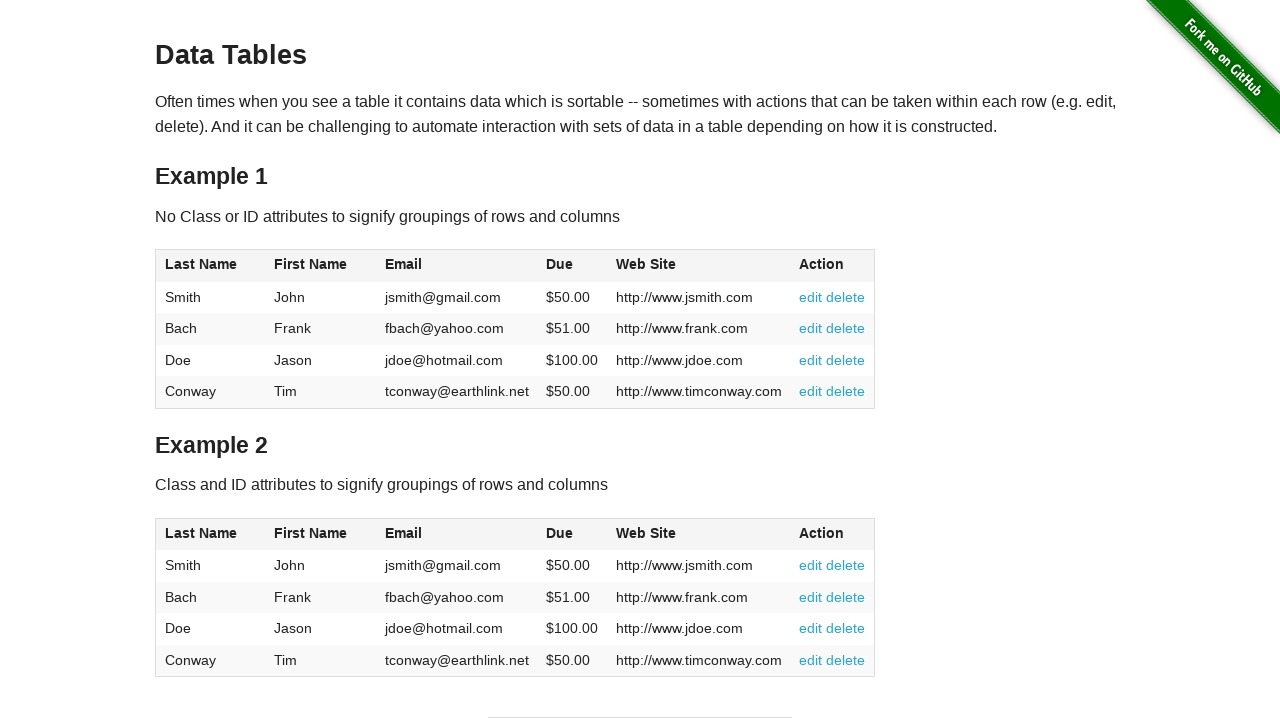

Clicked Email column header to sort ascending at (457, 266) on #table1 thead tr th:nth-of-type(3)
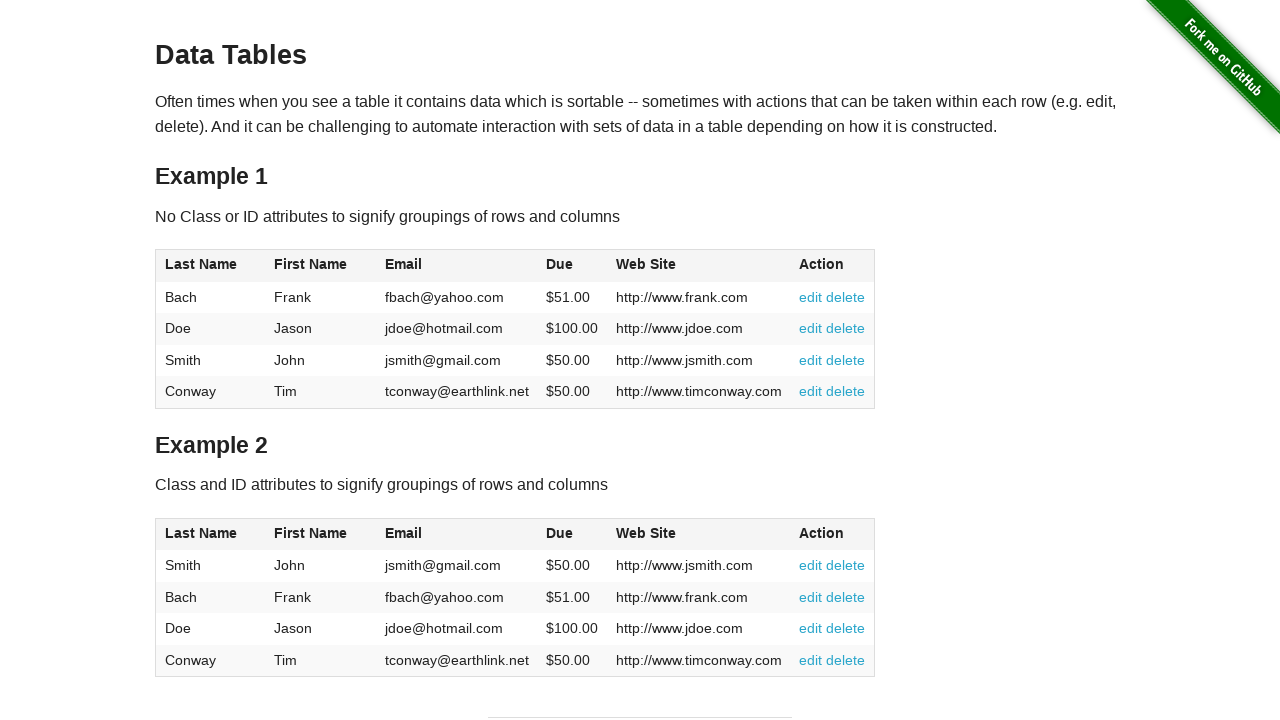

Waited for table body Email column cells to load
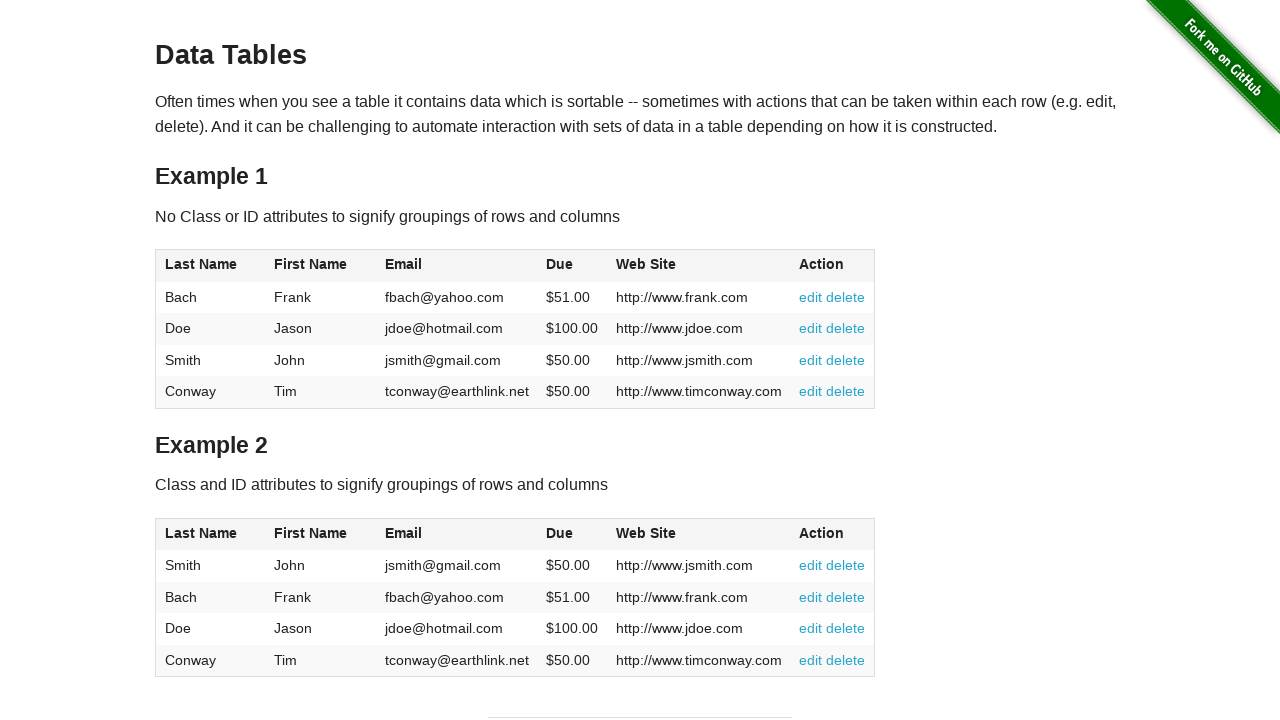

Retrieved all Email column cell elements from table
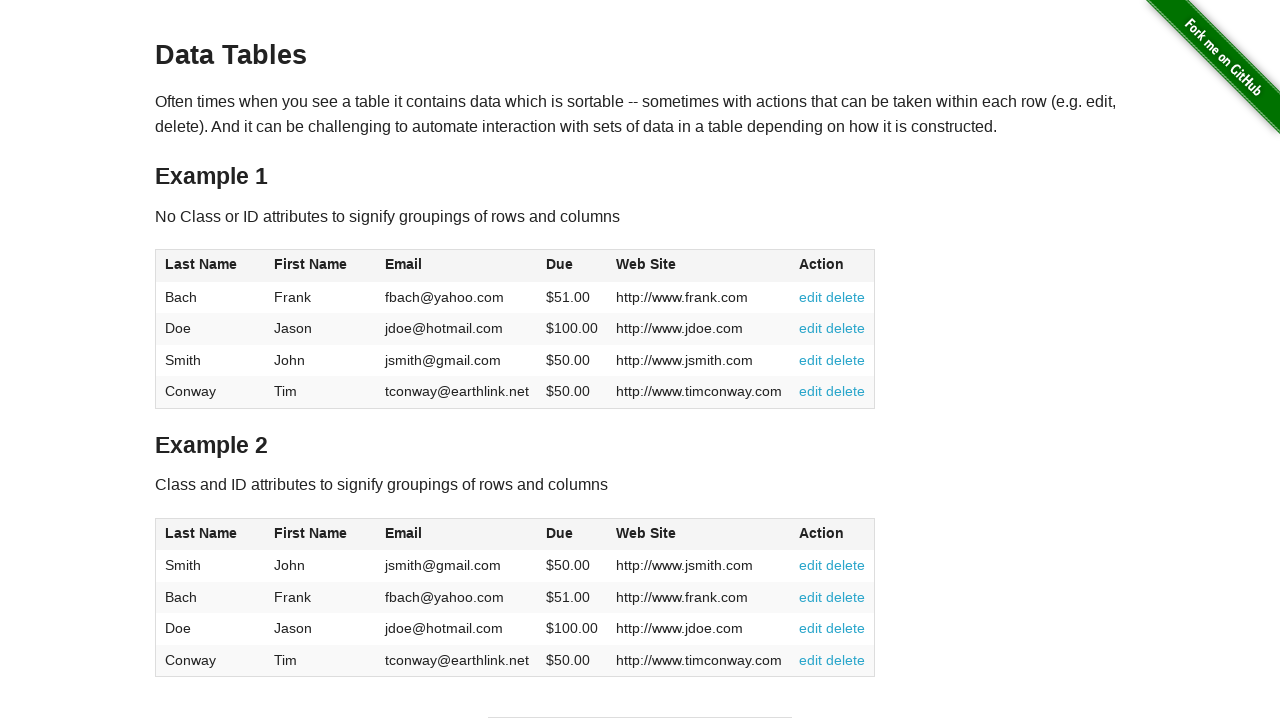

Extracted email text values from cells
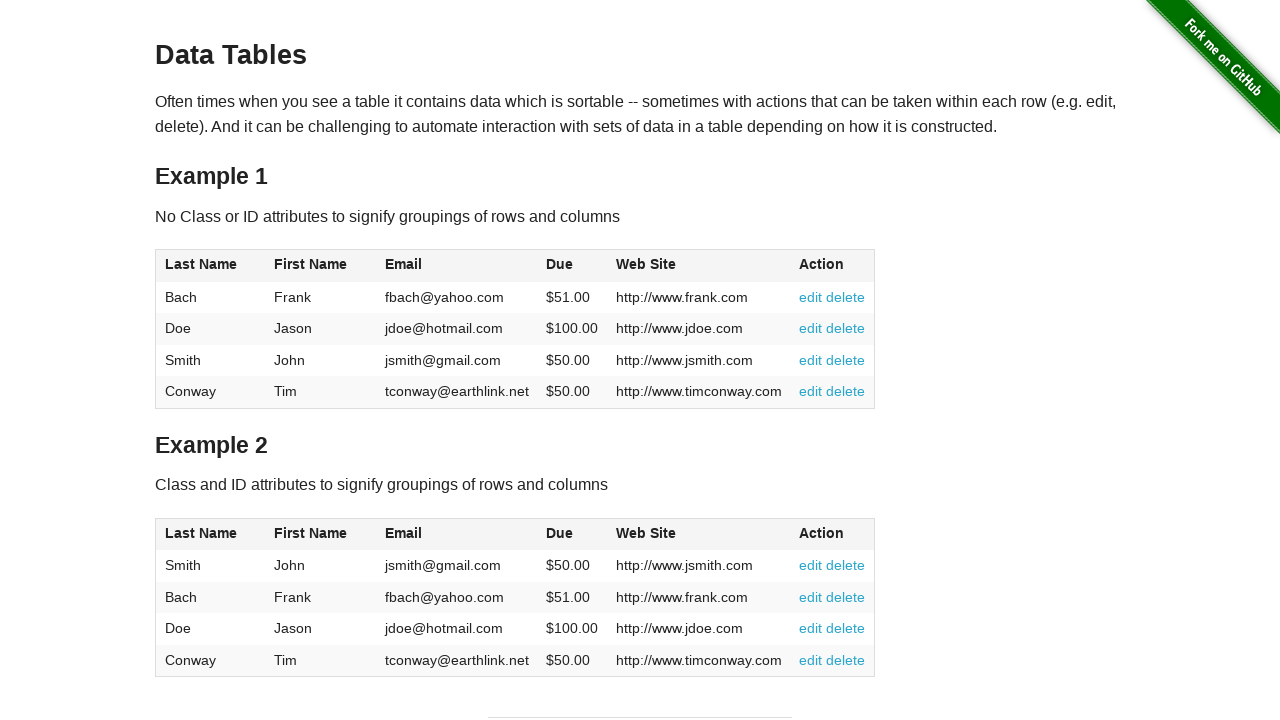

Verified email values are sorted in ascending alphabetical order
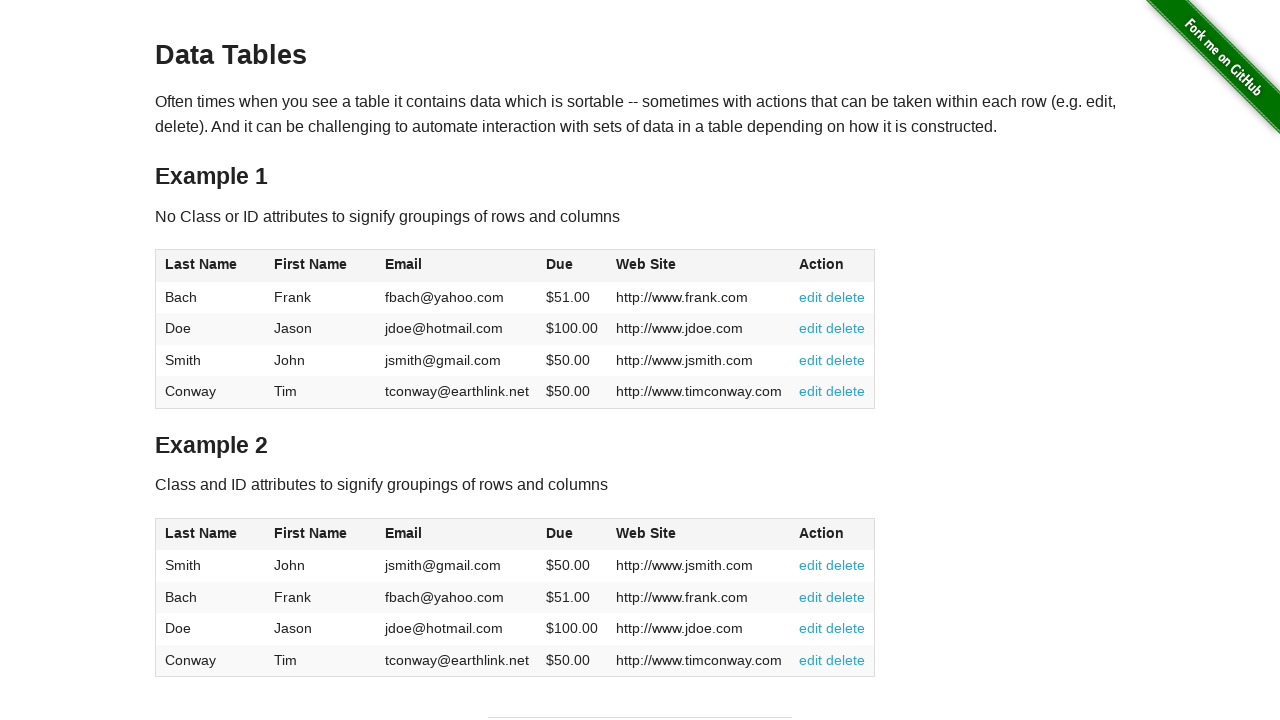

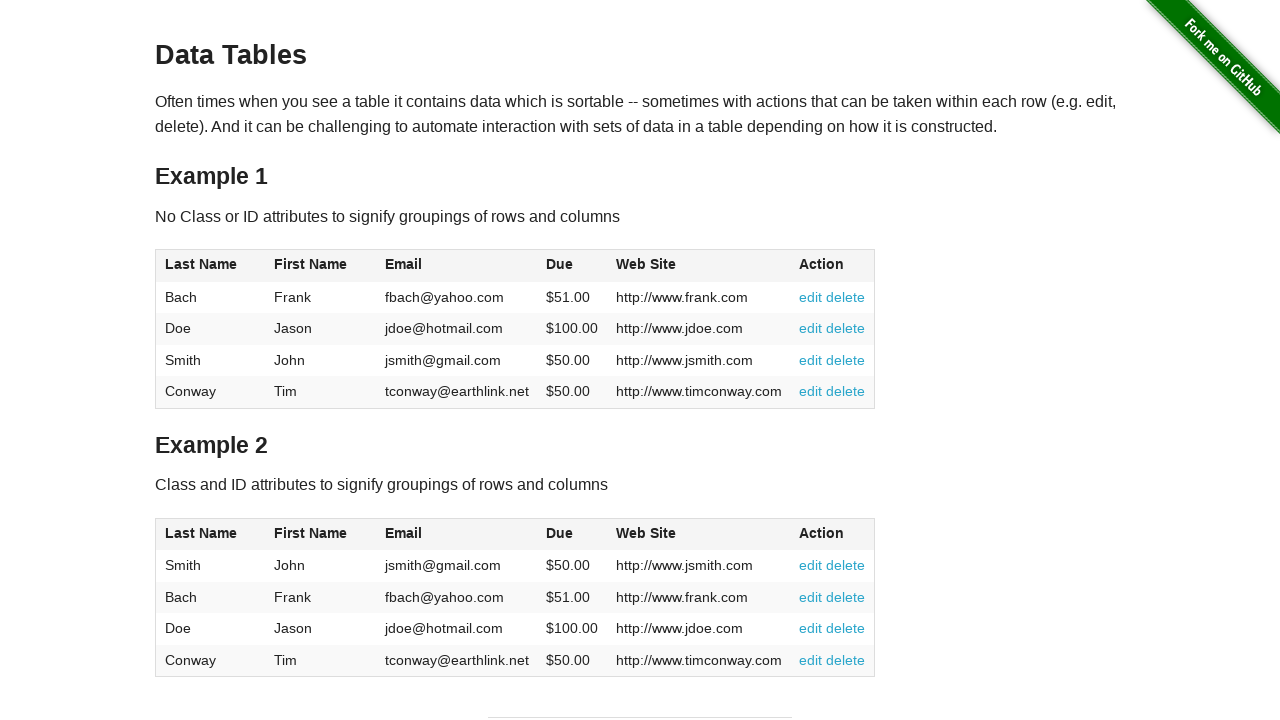